Verifies that the European Handball Championship page loads correctly by checking for the presence of key page elements including the h1 header, additional menu, news section, and reviews section.

Starting URL: https://m.sport-express.ru/handball/europe/

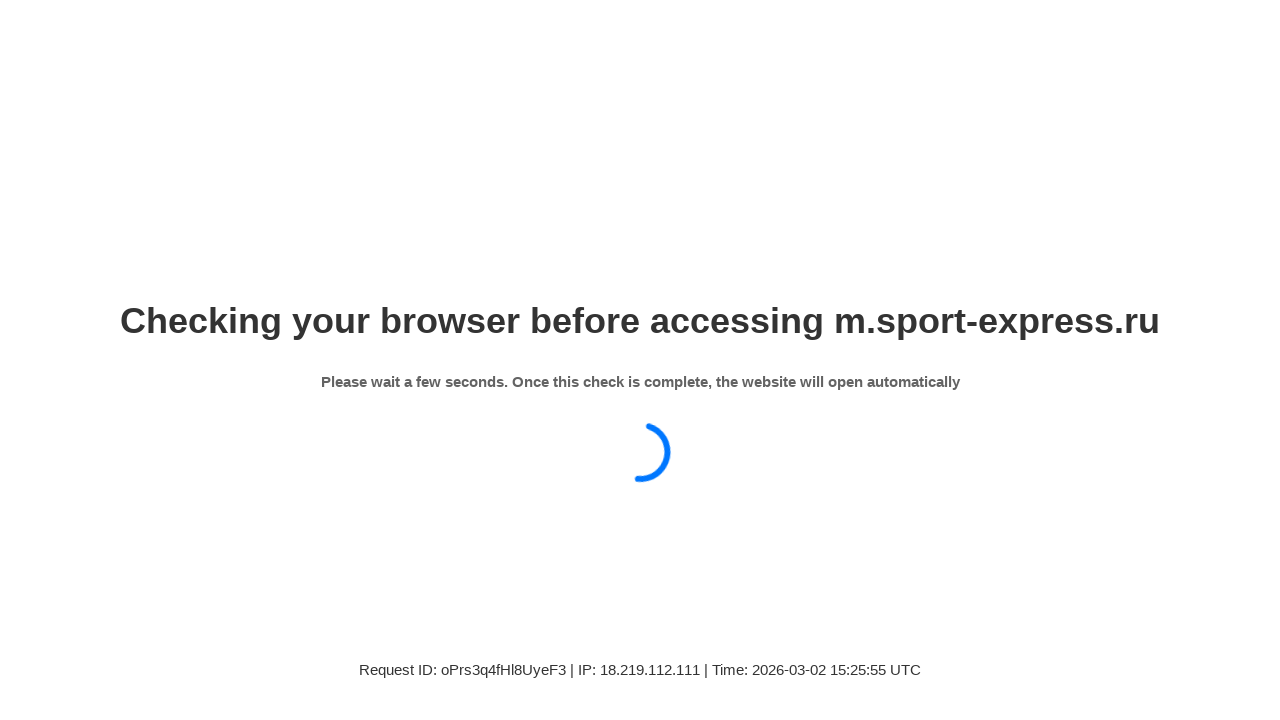

Waited for page to fully load (networkidle)
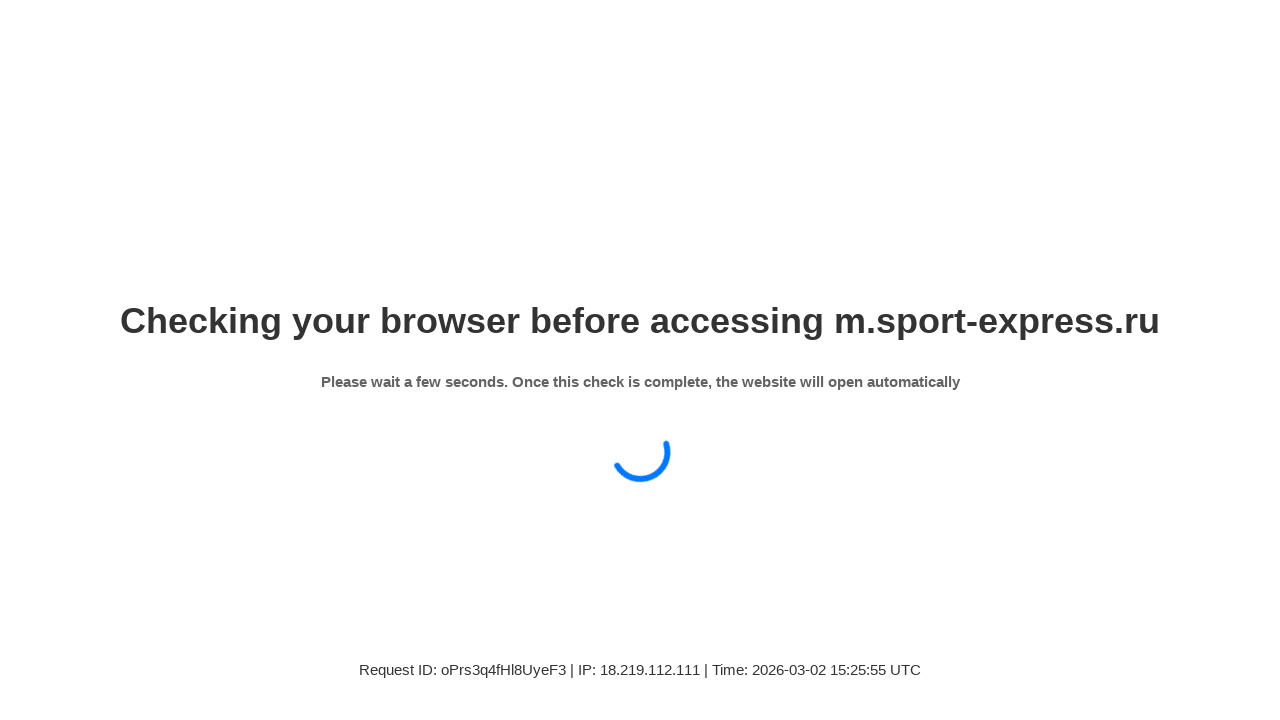

Verified h1 header for European Handball Championship is present
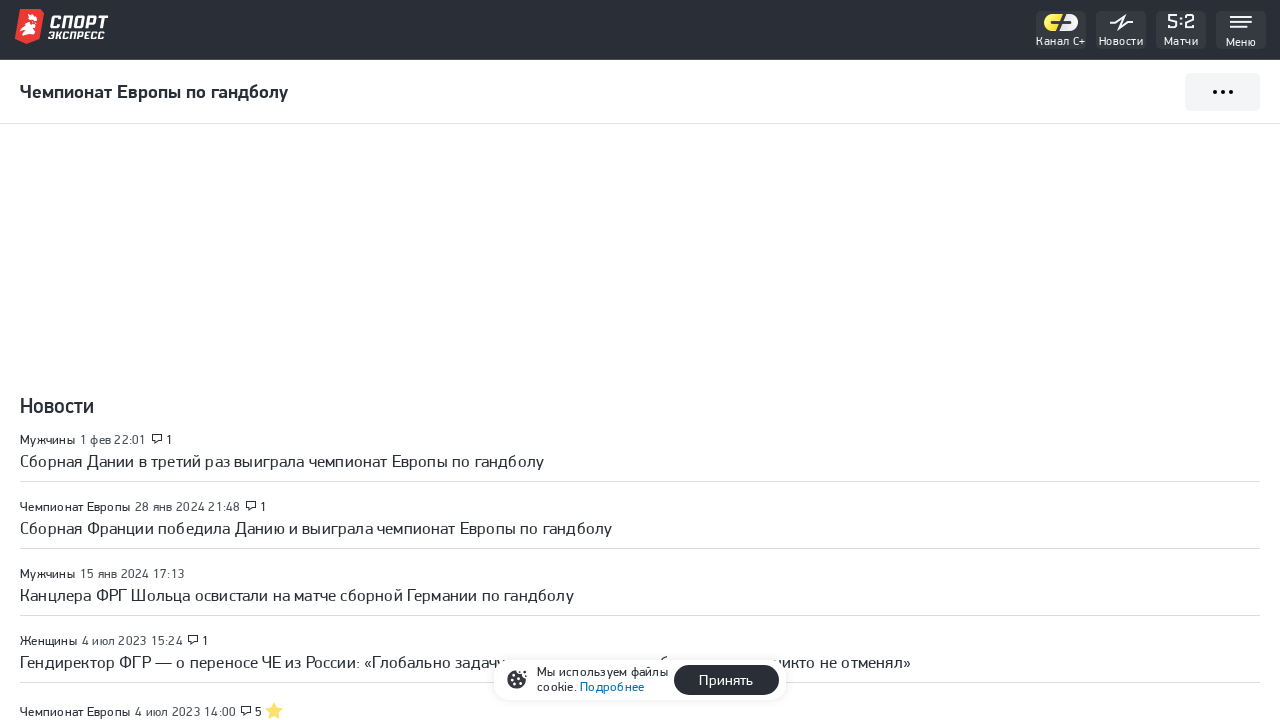

Verified additional menu button is present
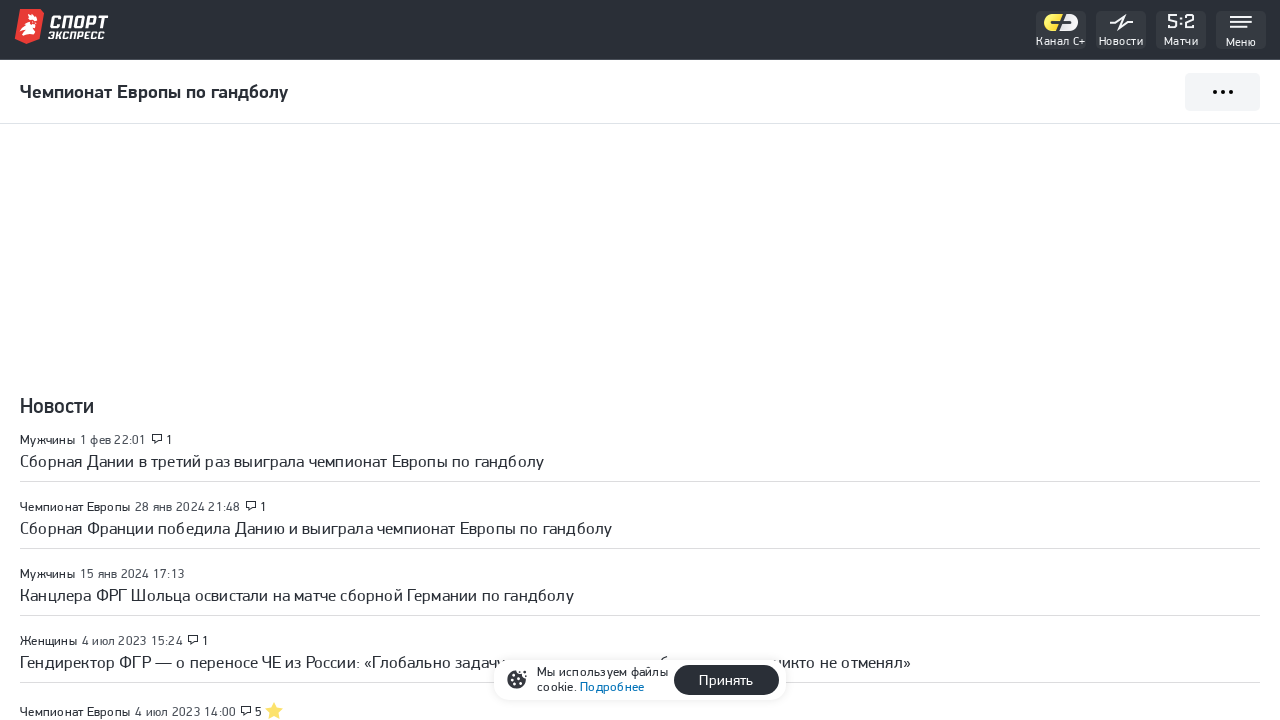

Verified news section is present
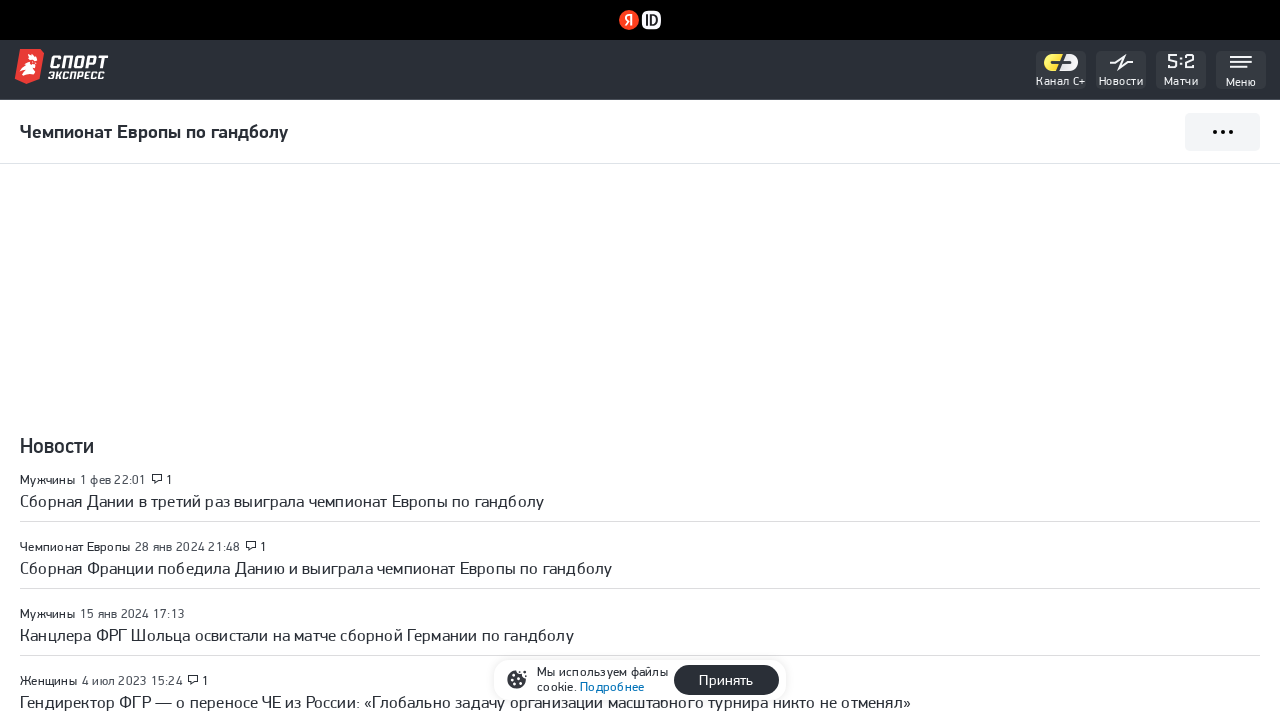

Verified reviews section is present
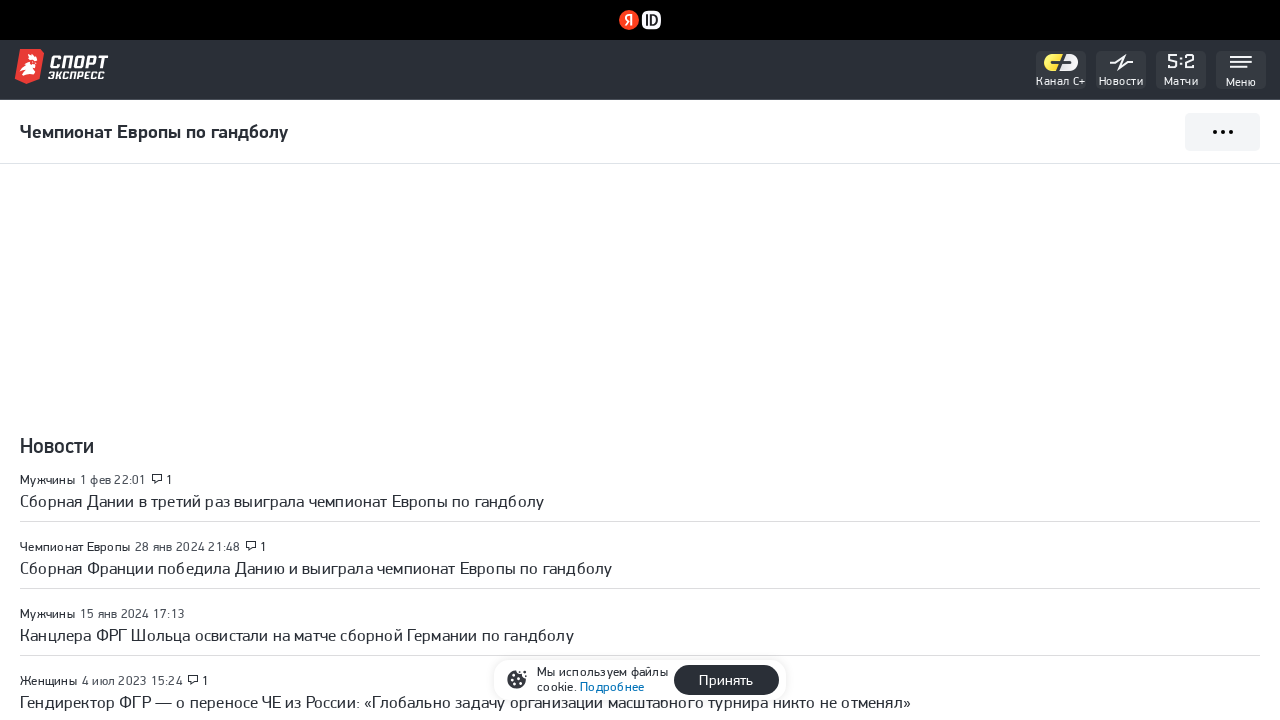

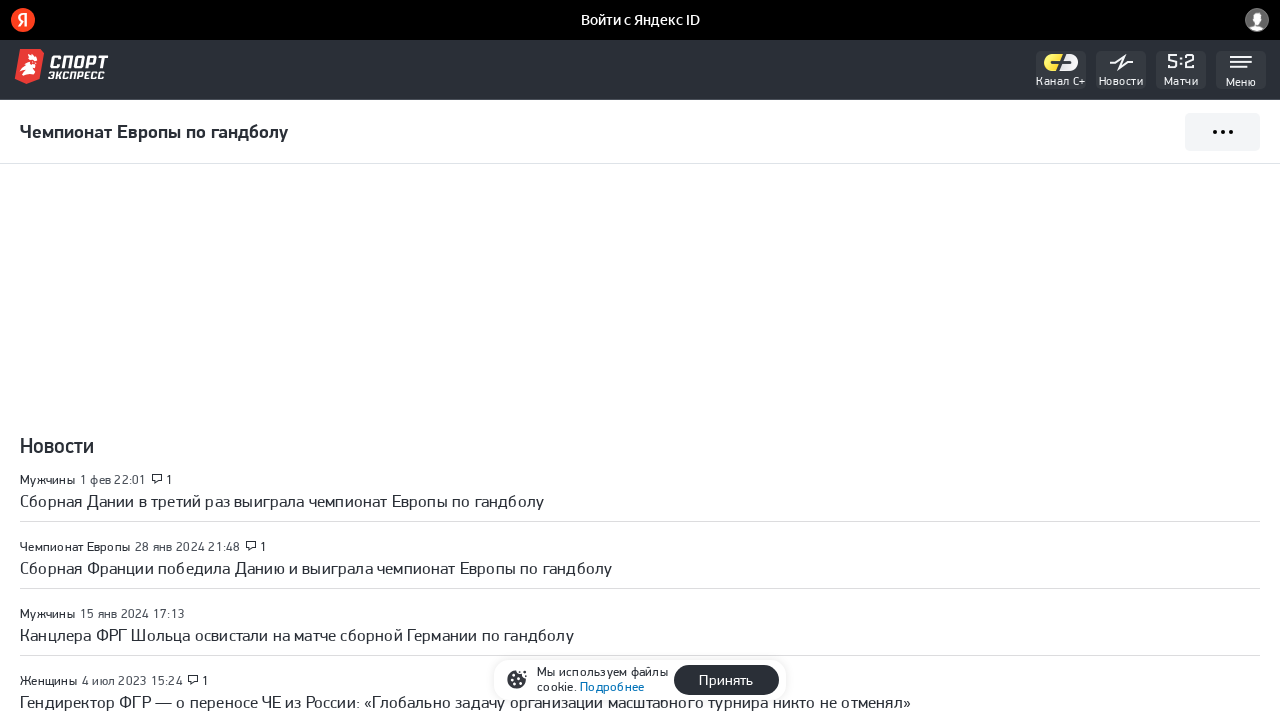